Tests password field with a strong password and verifies successful submission

Starting URL: https://www.qa-practice.com/elements/input/passwd

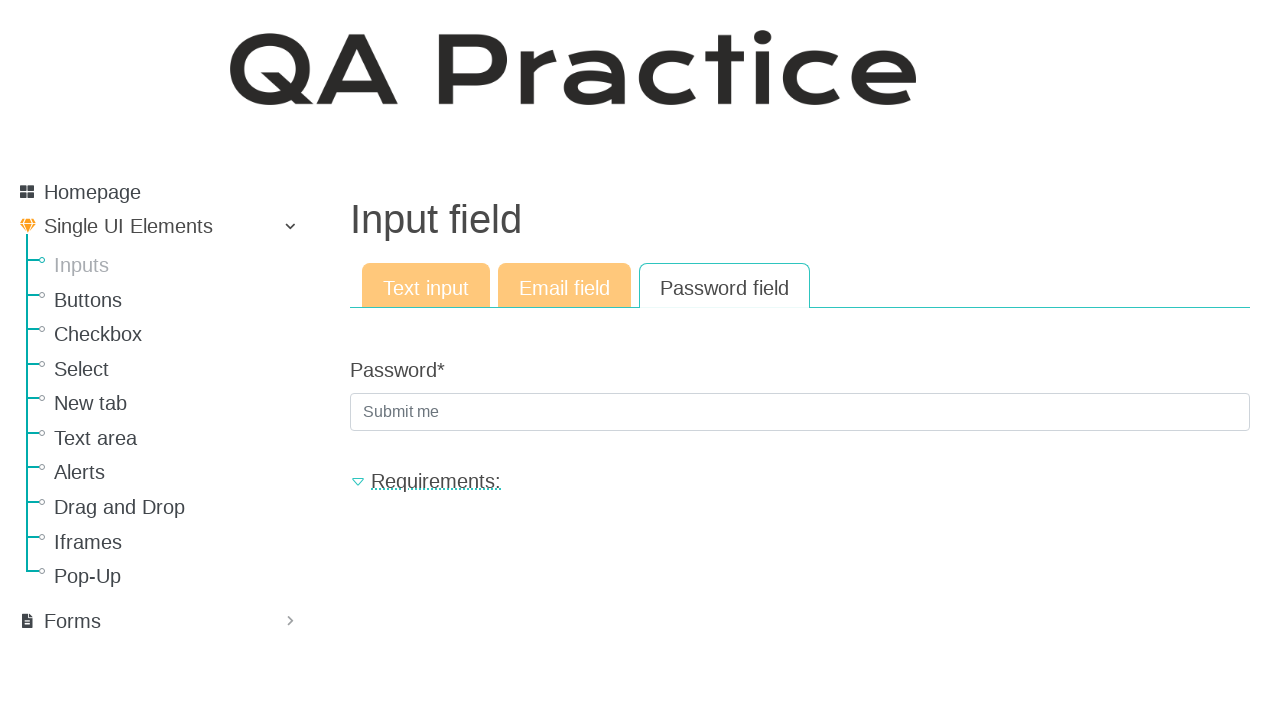

Clicked on password input field at (800, 412) on internal:attr=[placeholder="Submit me"i]
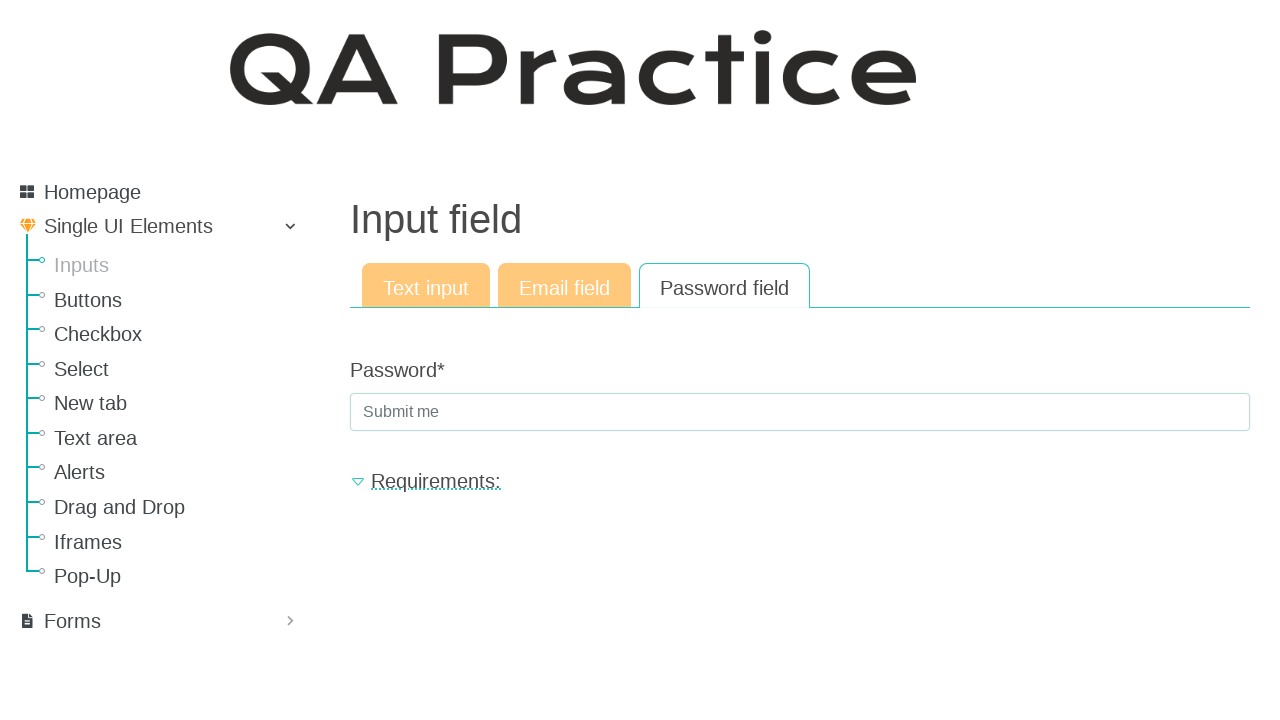

Filled password field with strong password 'Aqwe!512ok' on internal:attr=[placeholder="Submit me"i]
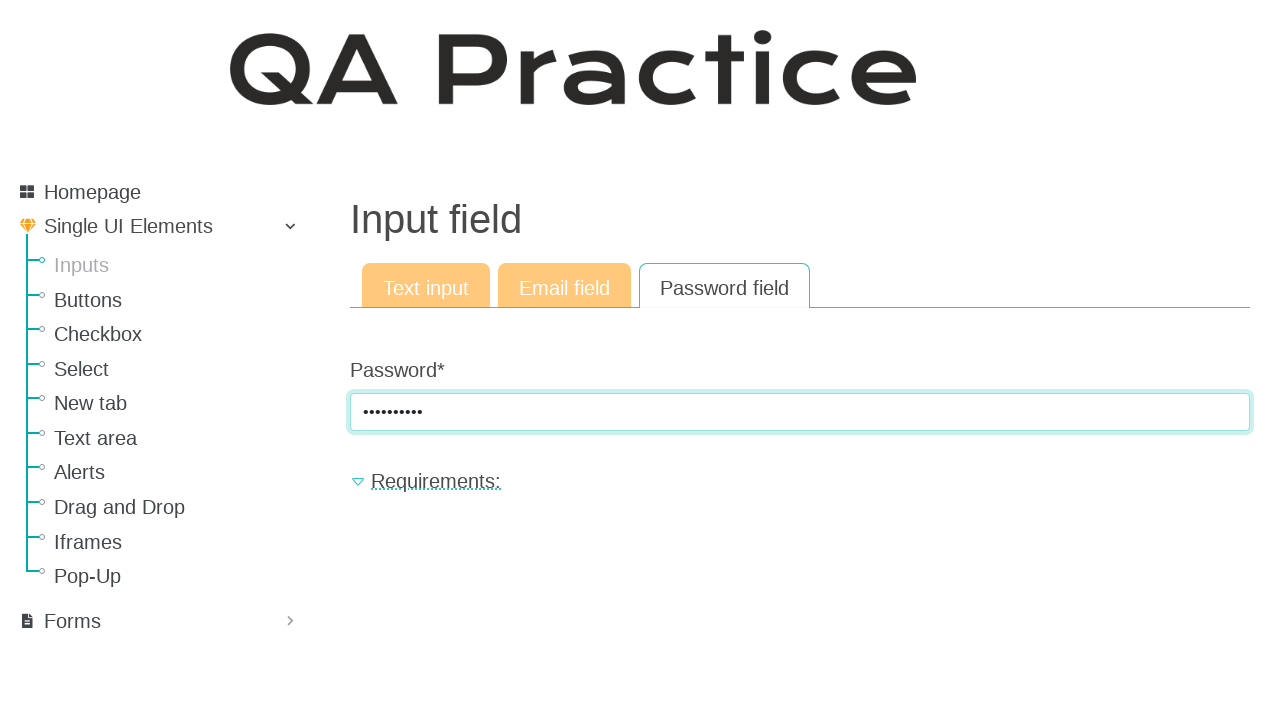

Pressed Enter to submit password on internal:attr=[placeholder="Submit me"i]
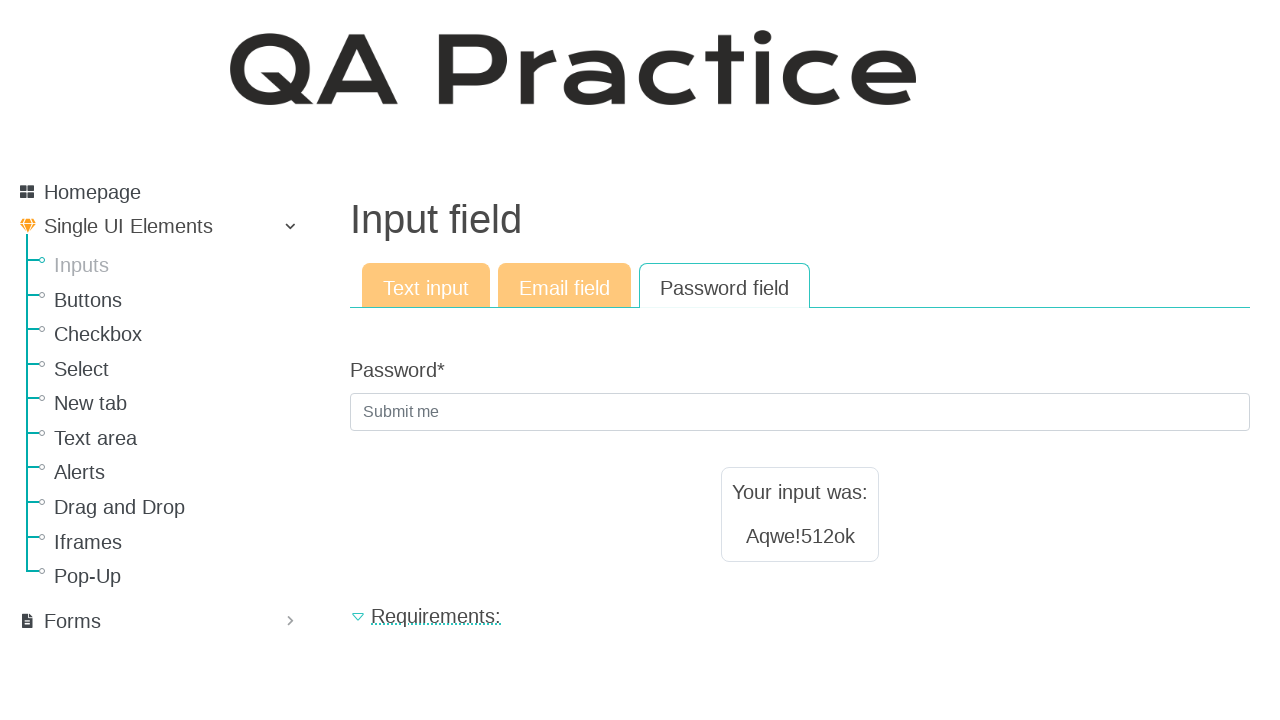

Password submission successful - result text displayed
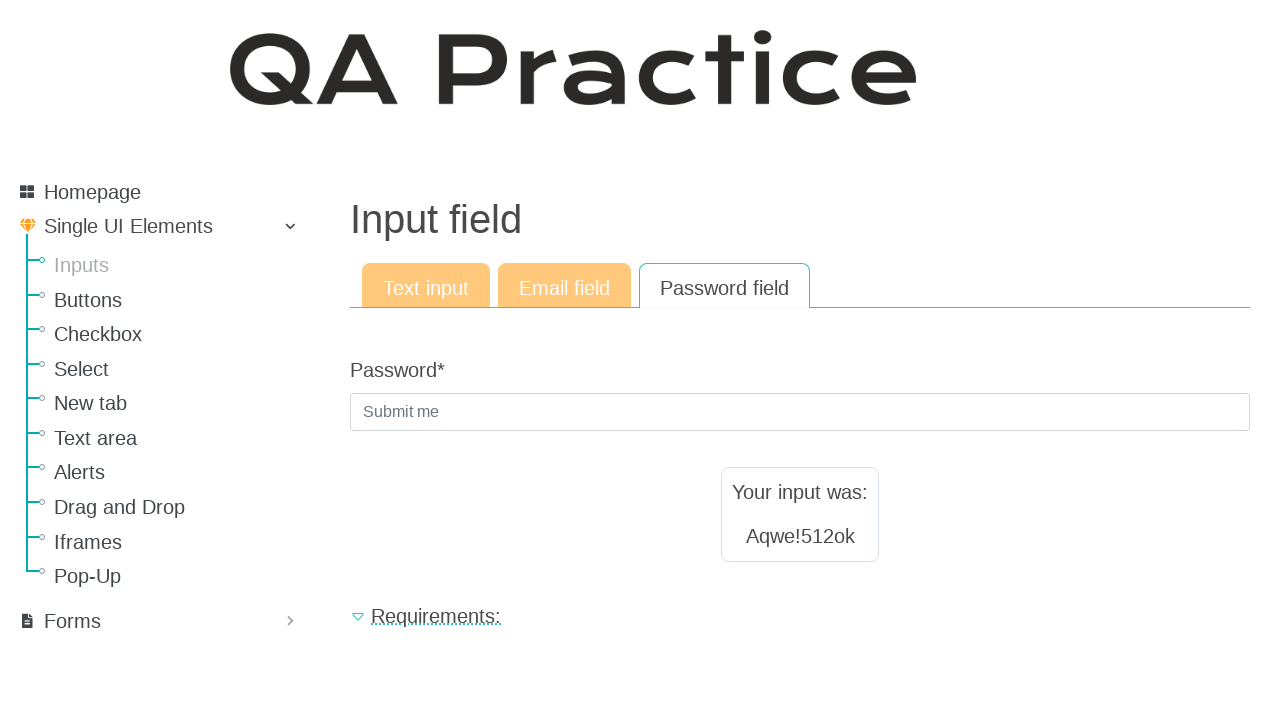

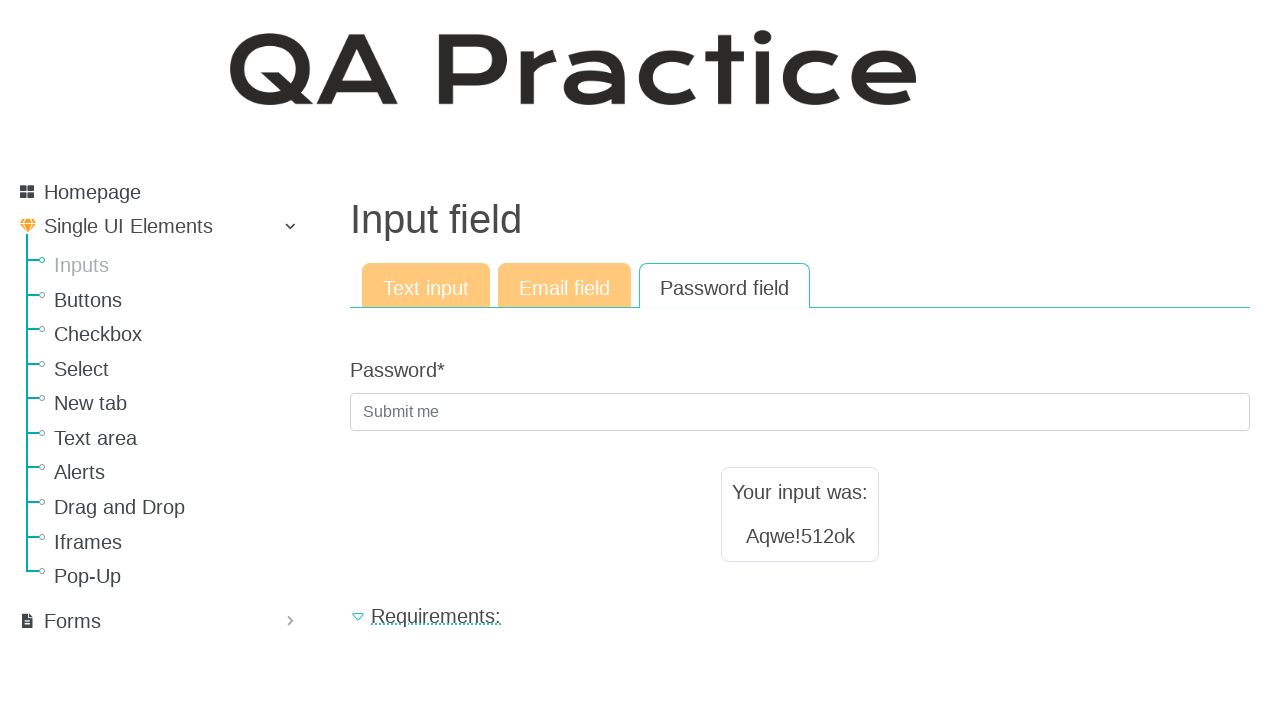